Tests that the todo count updates correctly as items are added

Starting URL: https://demo.playwright.dev/todomvc

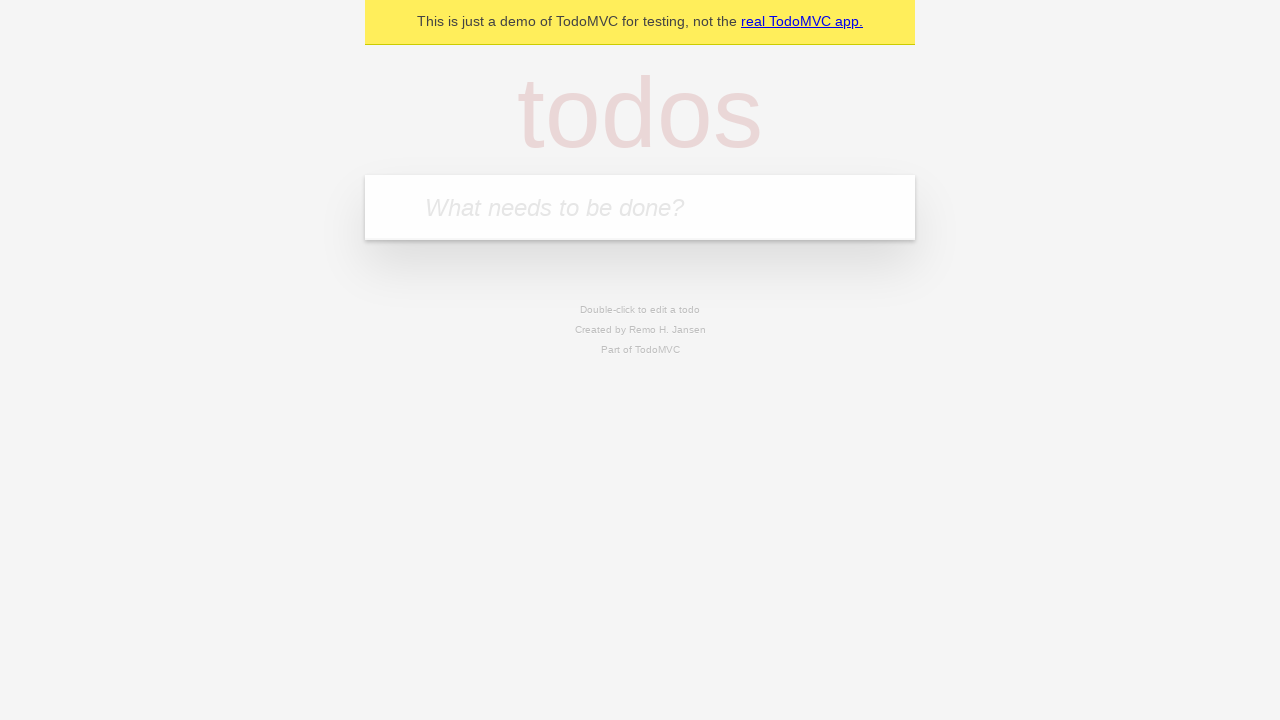

Filled todo input with 'buy some cheese' on internal:attr=[placeholder="What needs to be done?"i]
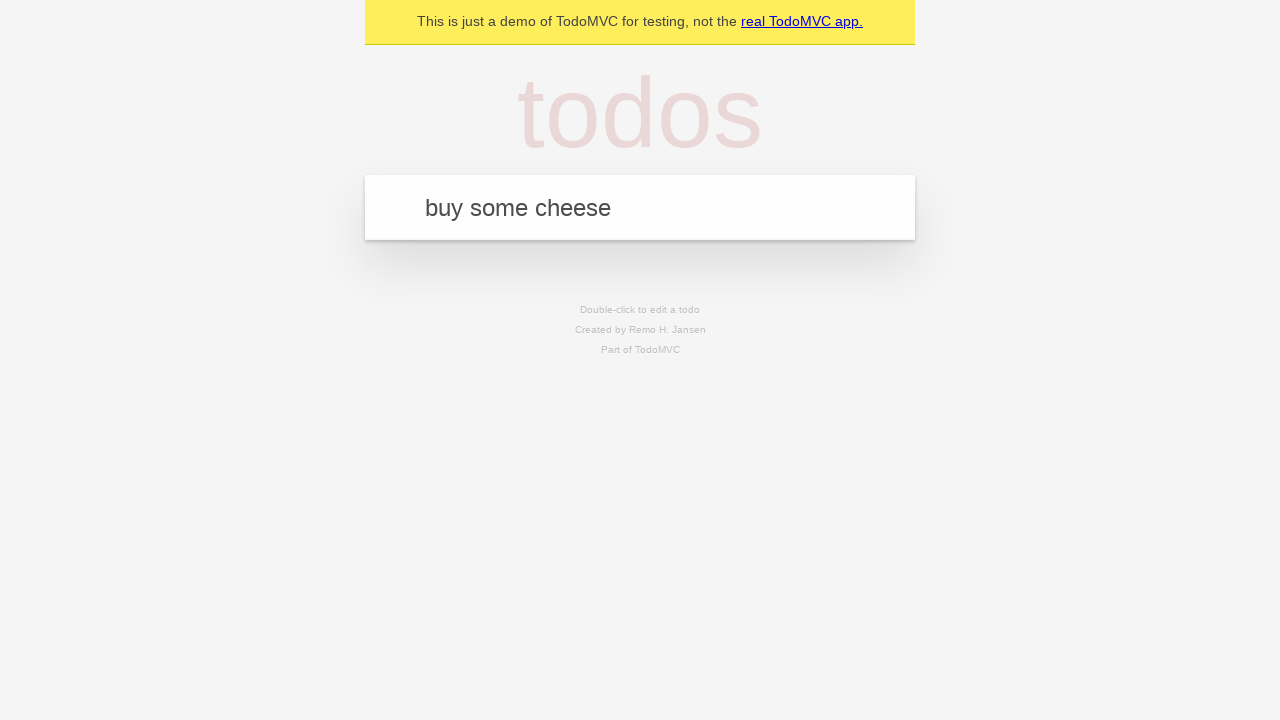

Pressed Enter to add first todo item on internal:attr=[placeholder="What needs to be done?"i]
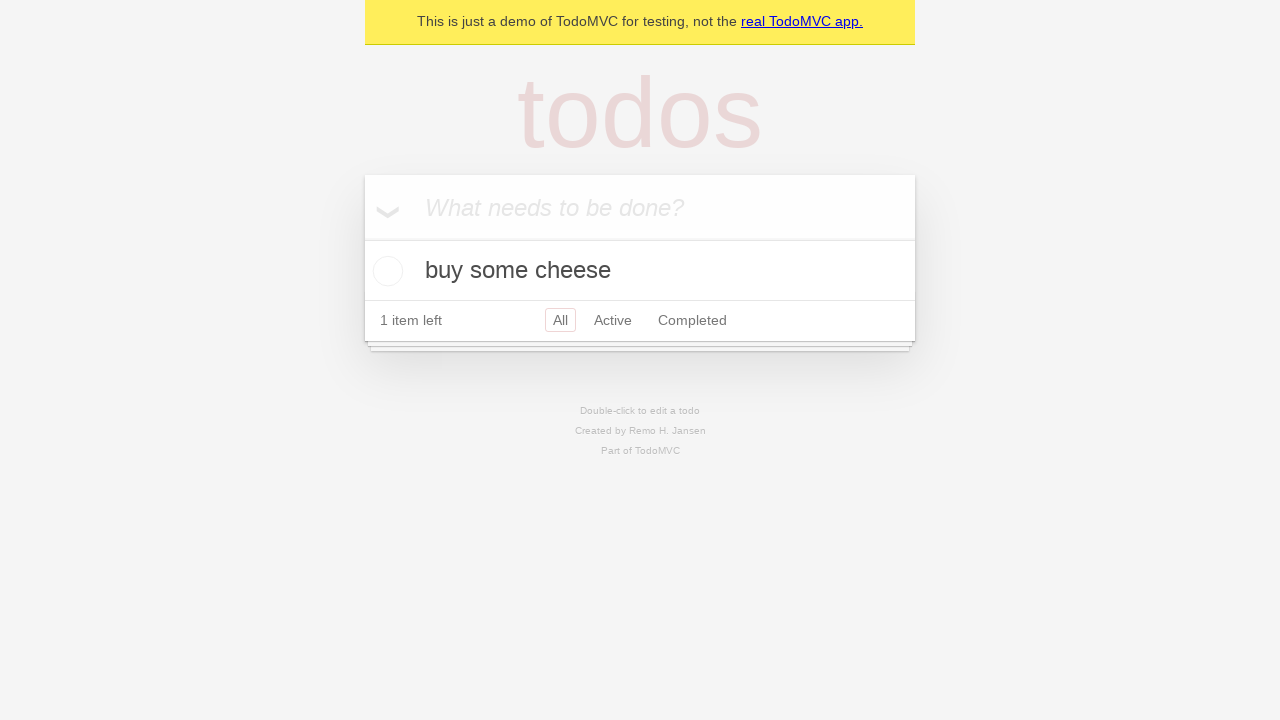

Todo count element loaded, verifying count shows 1
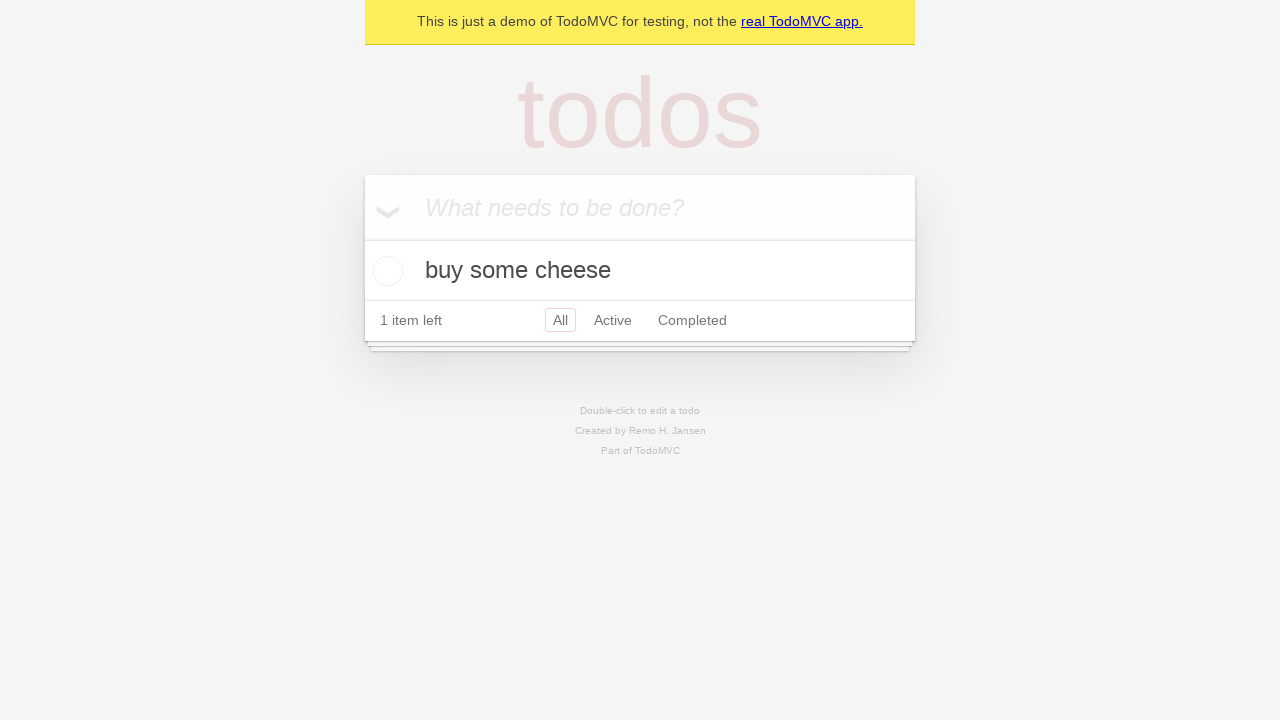

Filled todo input with 'feed the cat' on internal:attr=[placeholder="What needs to be done?"i]
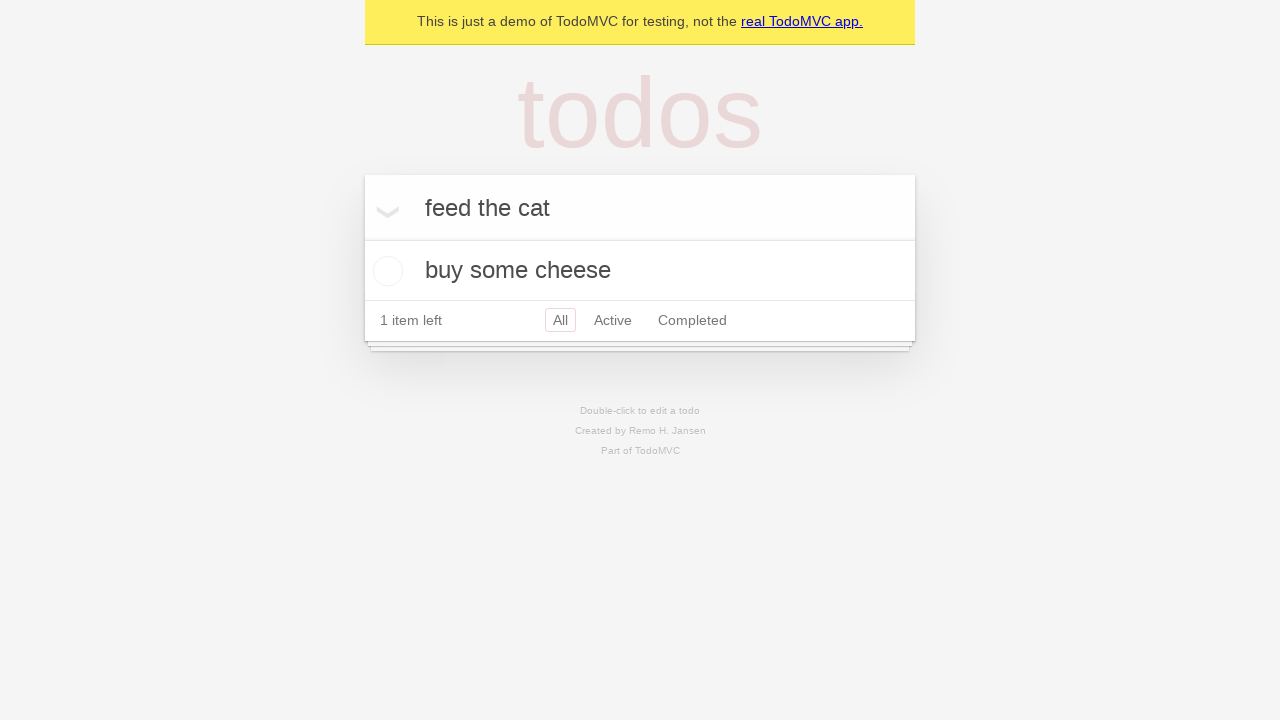

Pressed Enter to add second todo item on internal:attr=[placeholder="What needs to be done?"i]
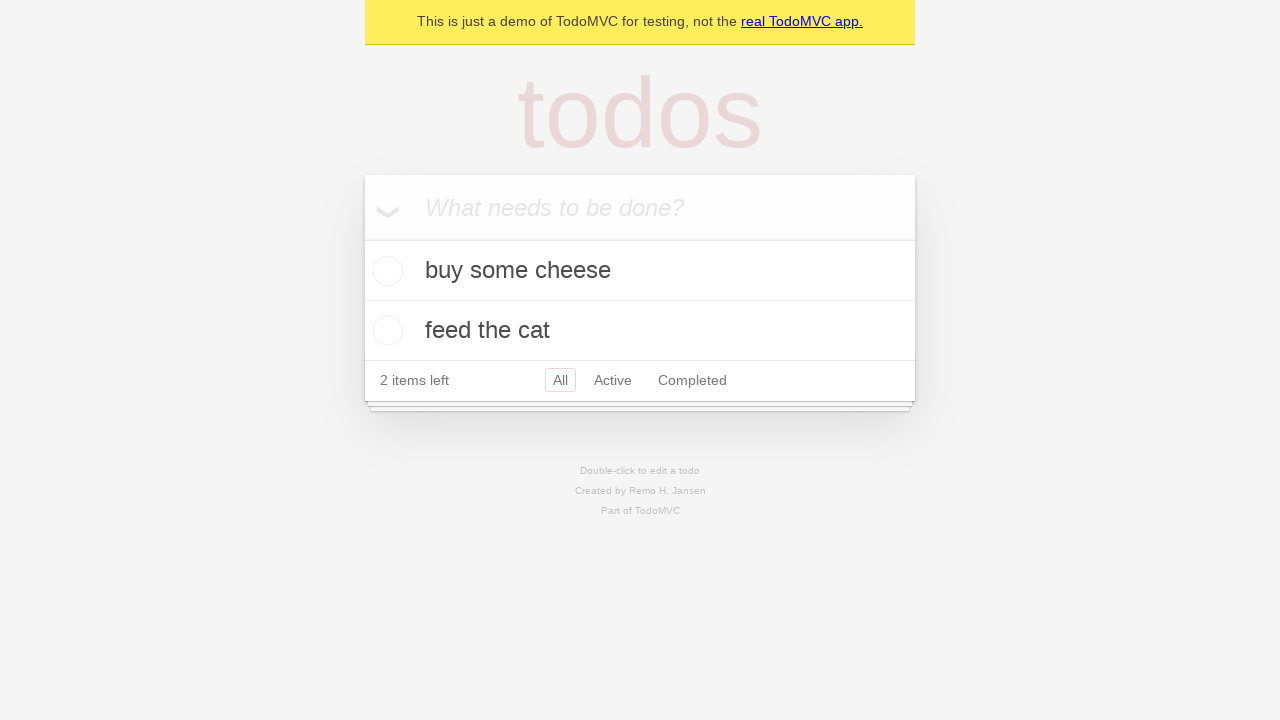

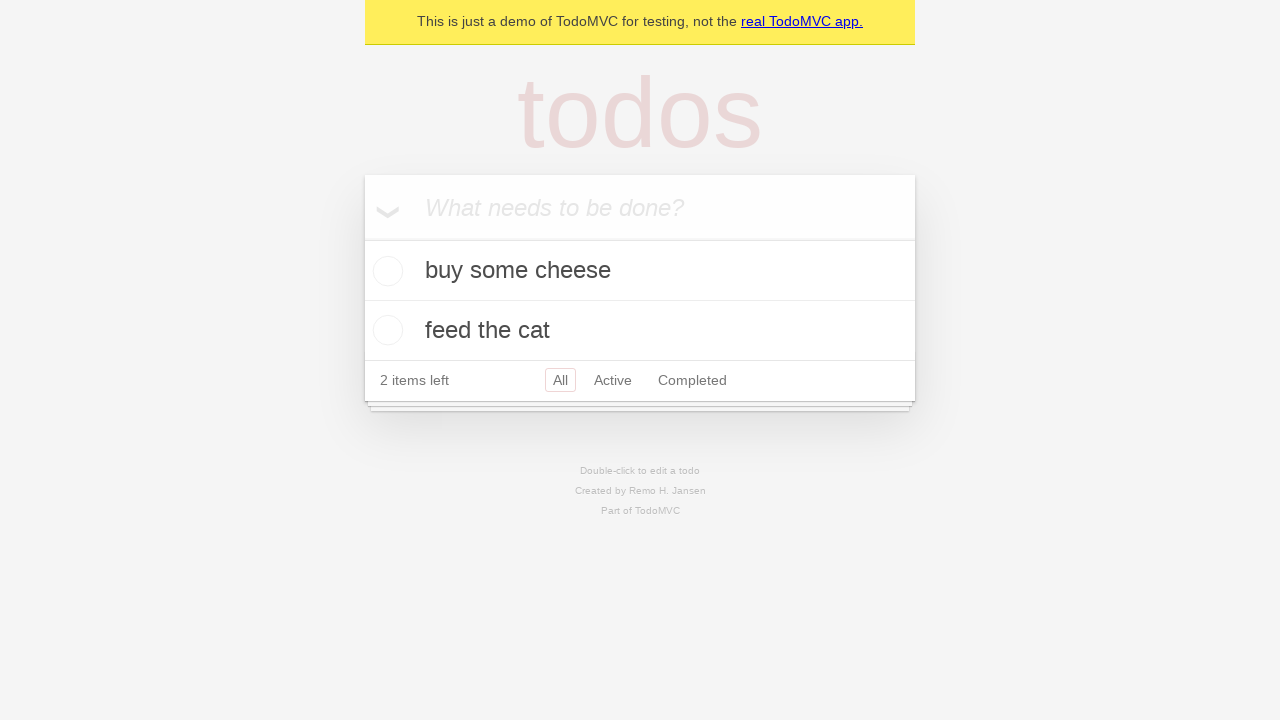